Tests clicking a button with dynamic ID using CSS selector, repeated 3 times to ensure consistency

Starting URL: http://uitestingplayground.com/dynamicid

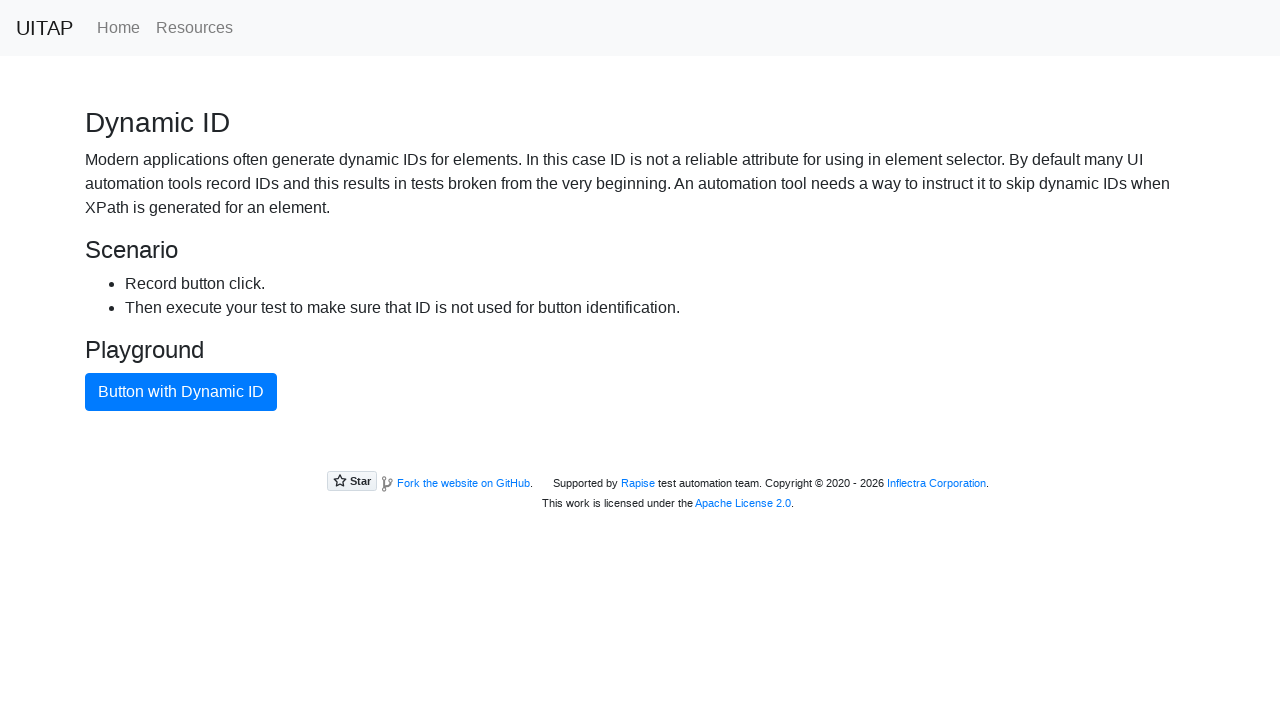

Clicked blue button with dynamic ID (first iteration) at (181, 392) on button.btn-primary
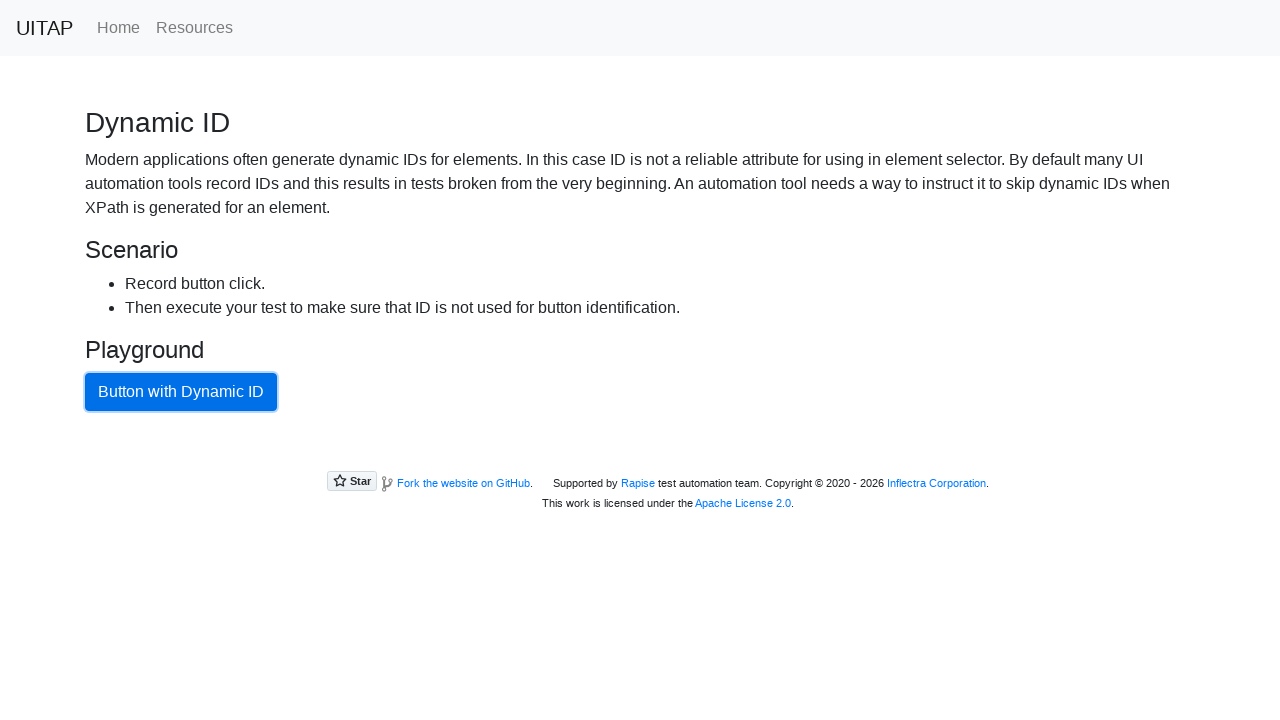

Navigated to dynamic ID page (second iteration)
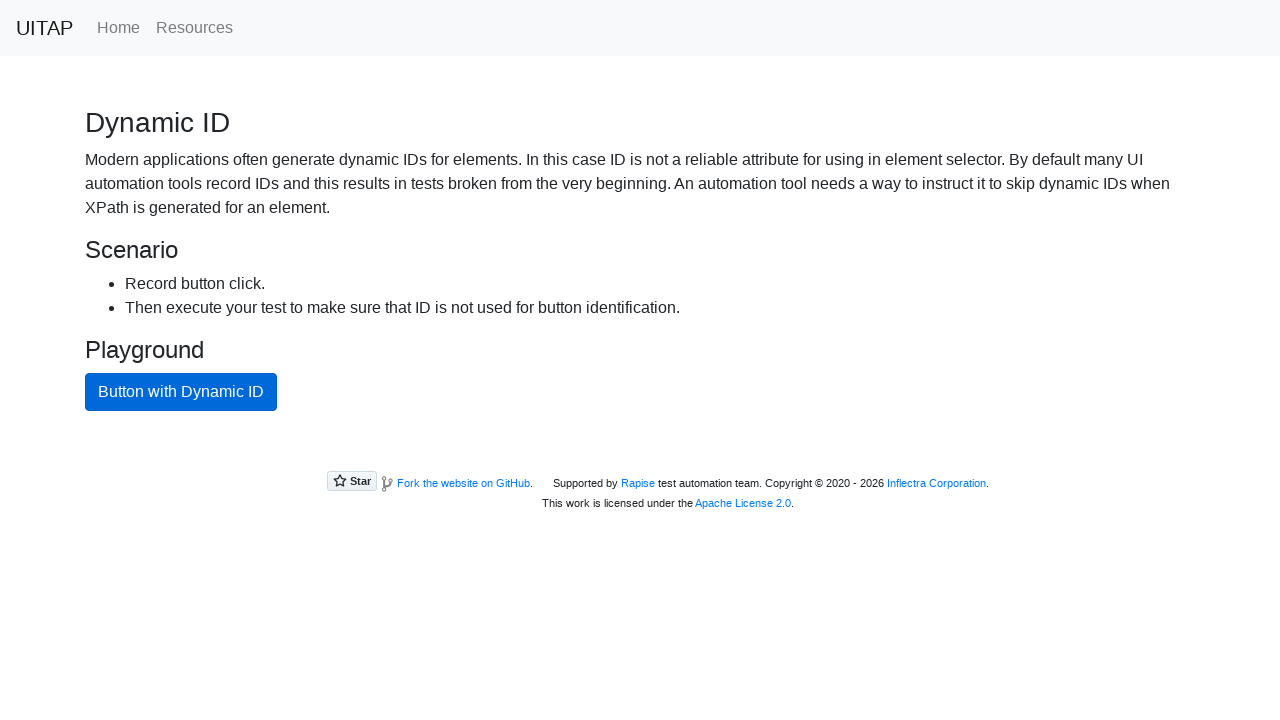

Clicked blue button with dynamic ID (second iteration) at (181, 392) on button.btn-primary
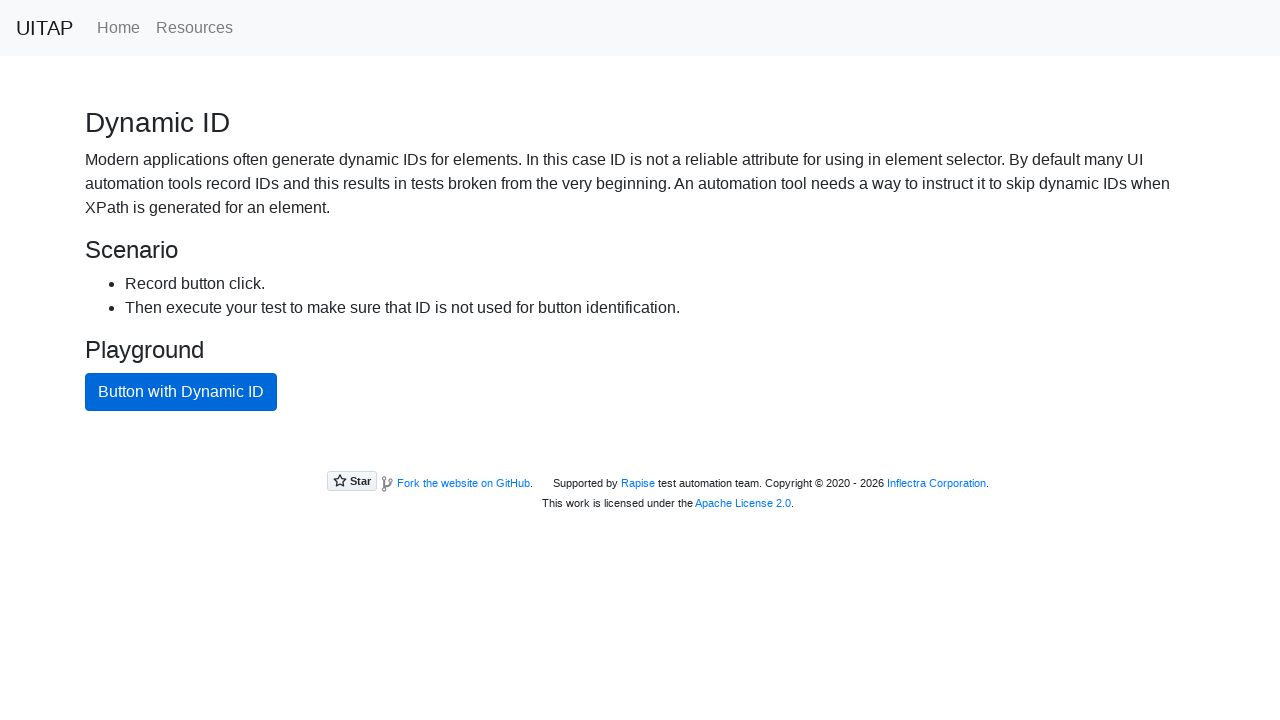

Navigated to dynamic ID page (third iteration)
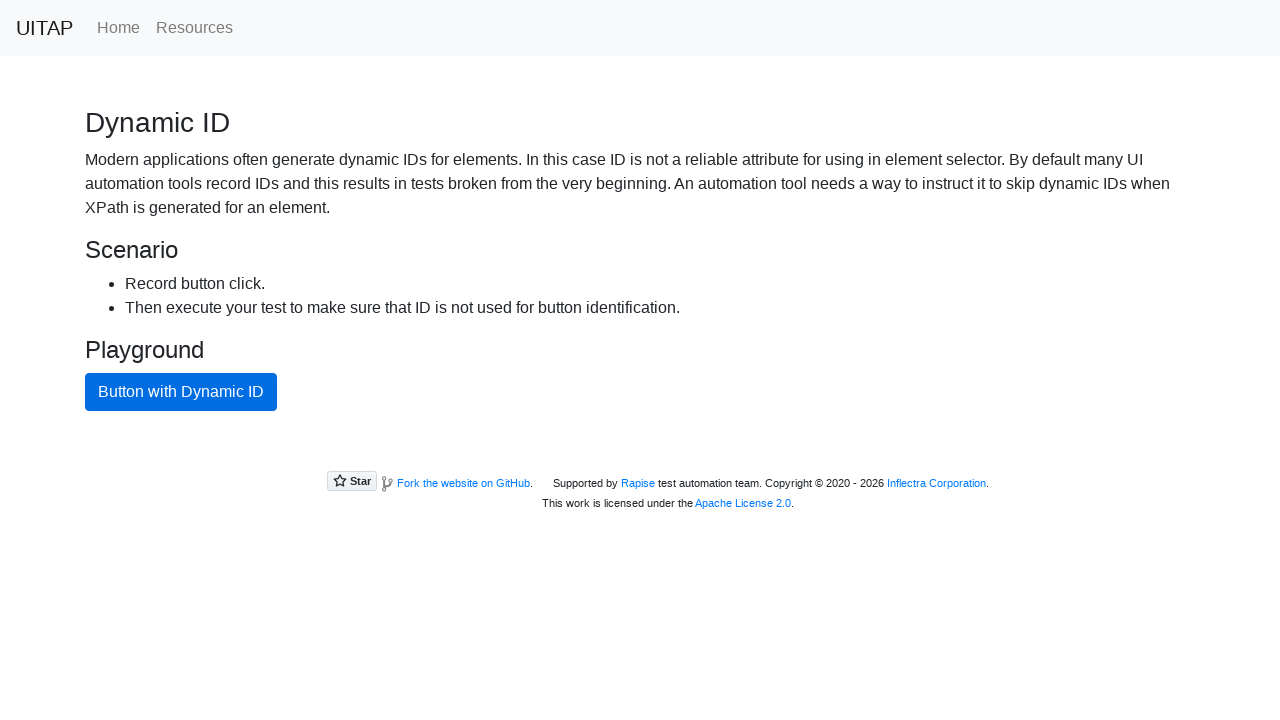

Clicked blue button with dynamic ID (third iteration) at (181, 392) on button.btn-primary
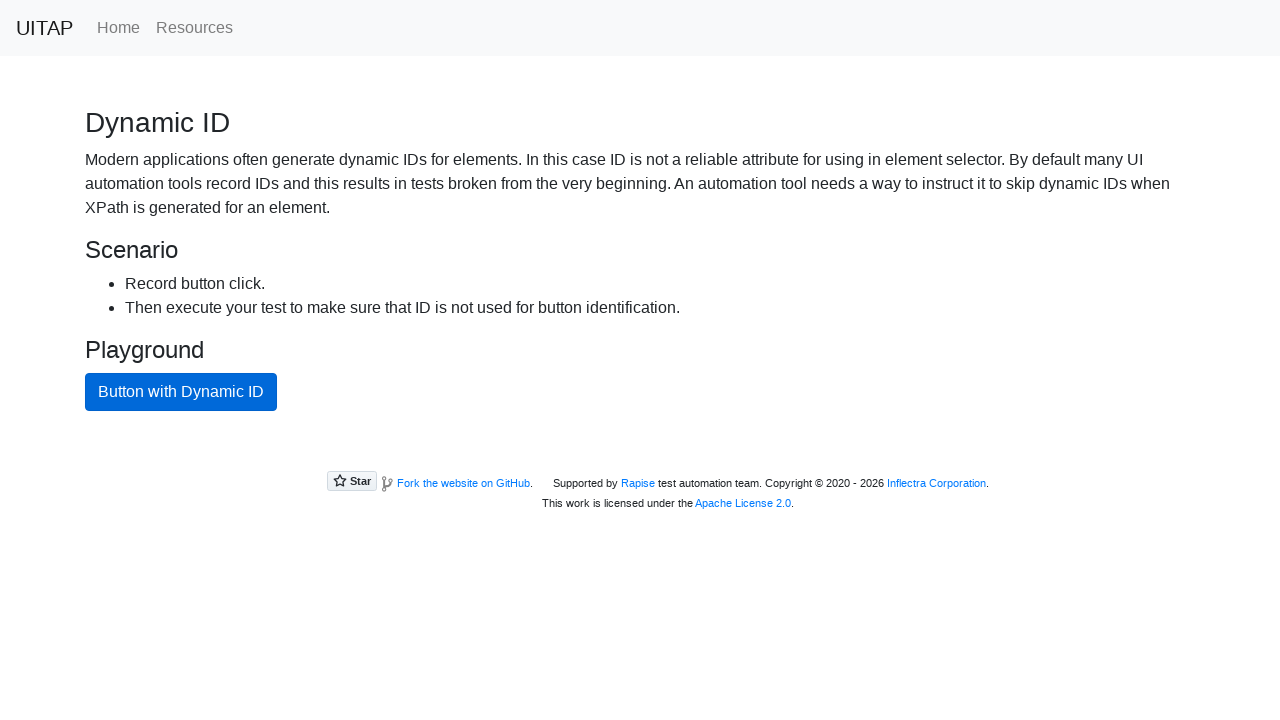

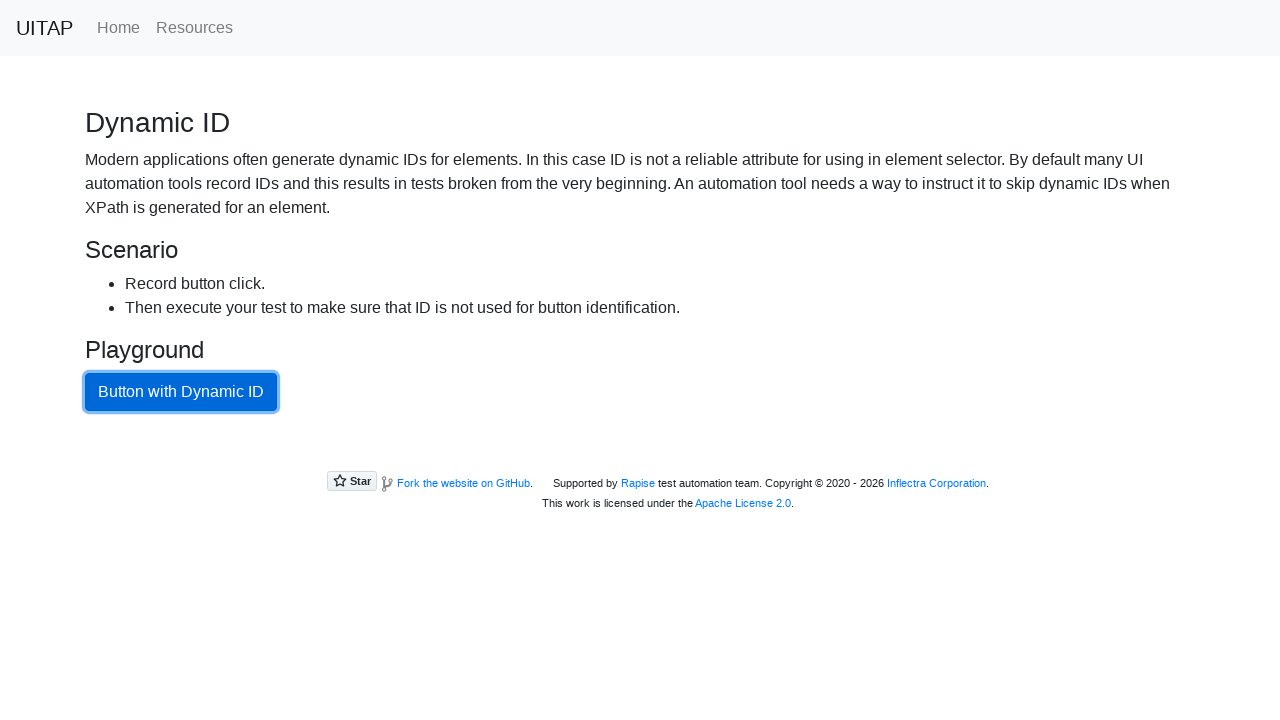